Tests the display status of various form elements including email textbox, radio button, textarea, and text elements

Starting URL: https://automationfc.github.io/basic-form/index.html

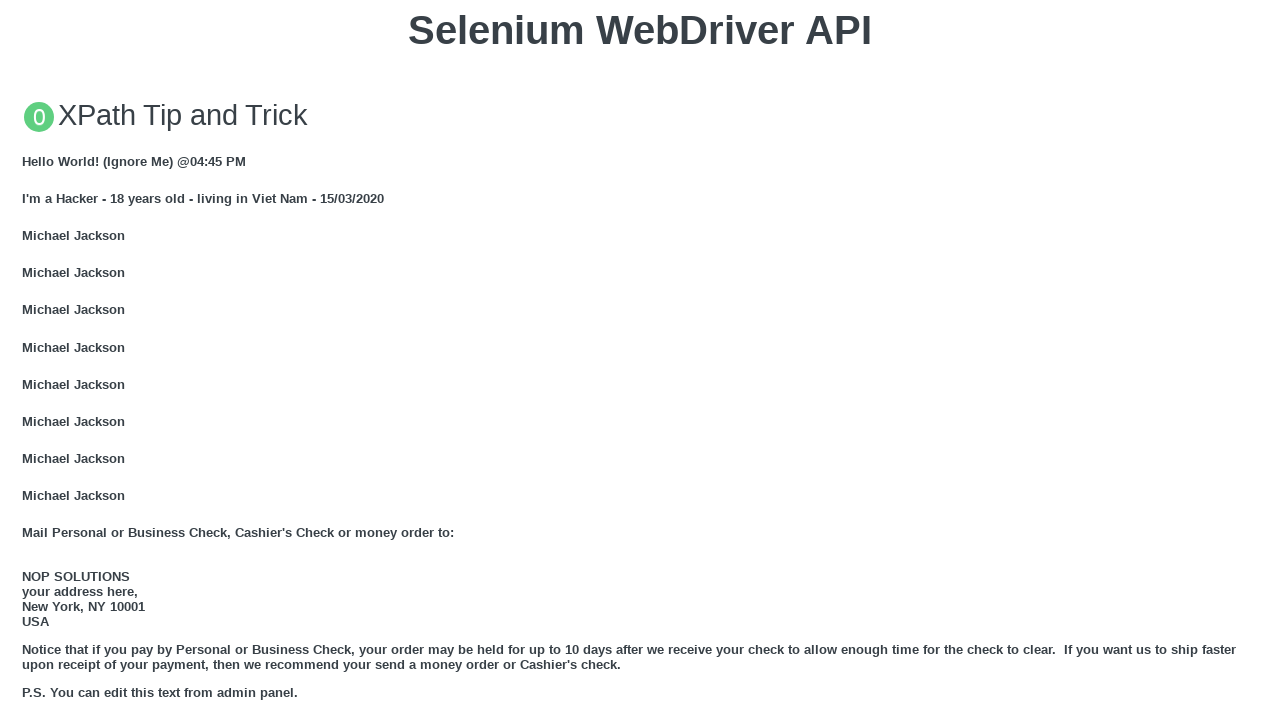

Filled email textbox with 'Automation Testing' on #mail
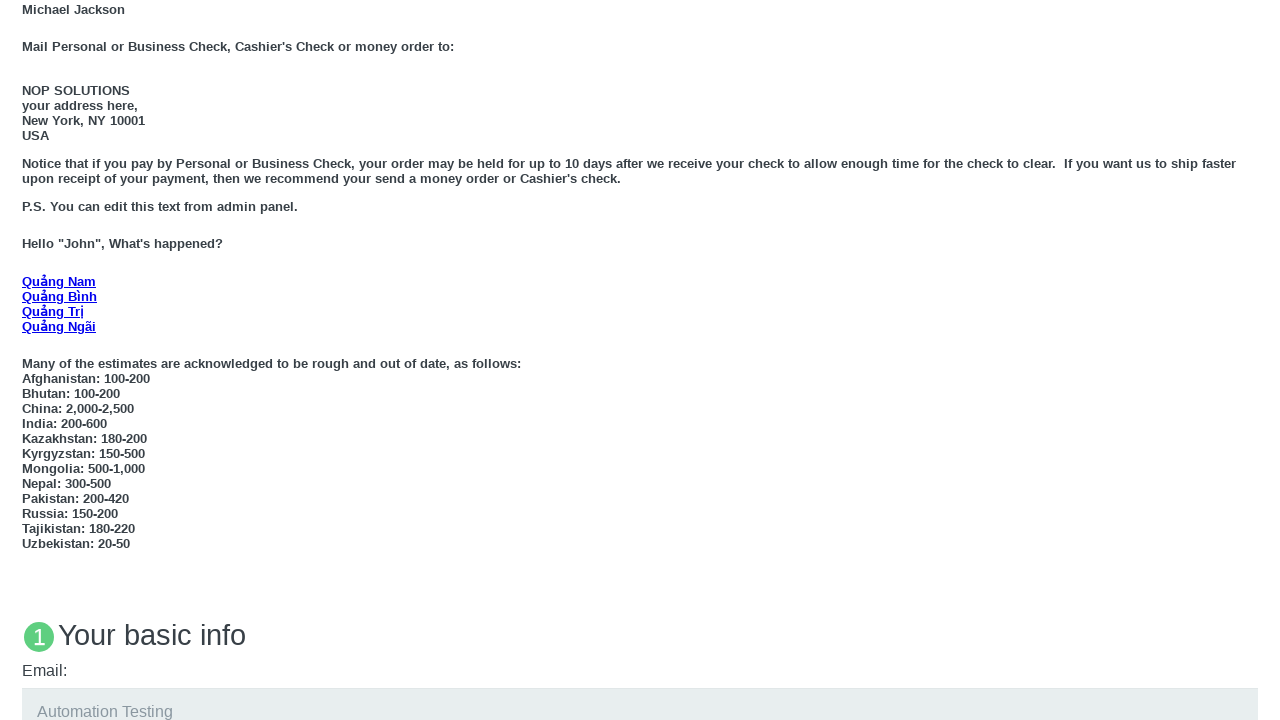

Clicked 'Under 18' radio button at (28, 360) on #under_18
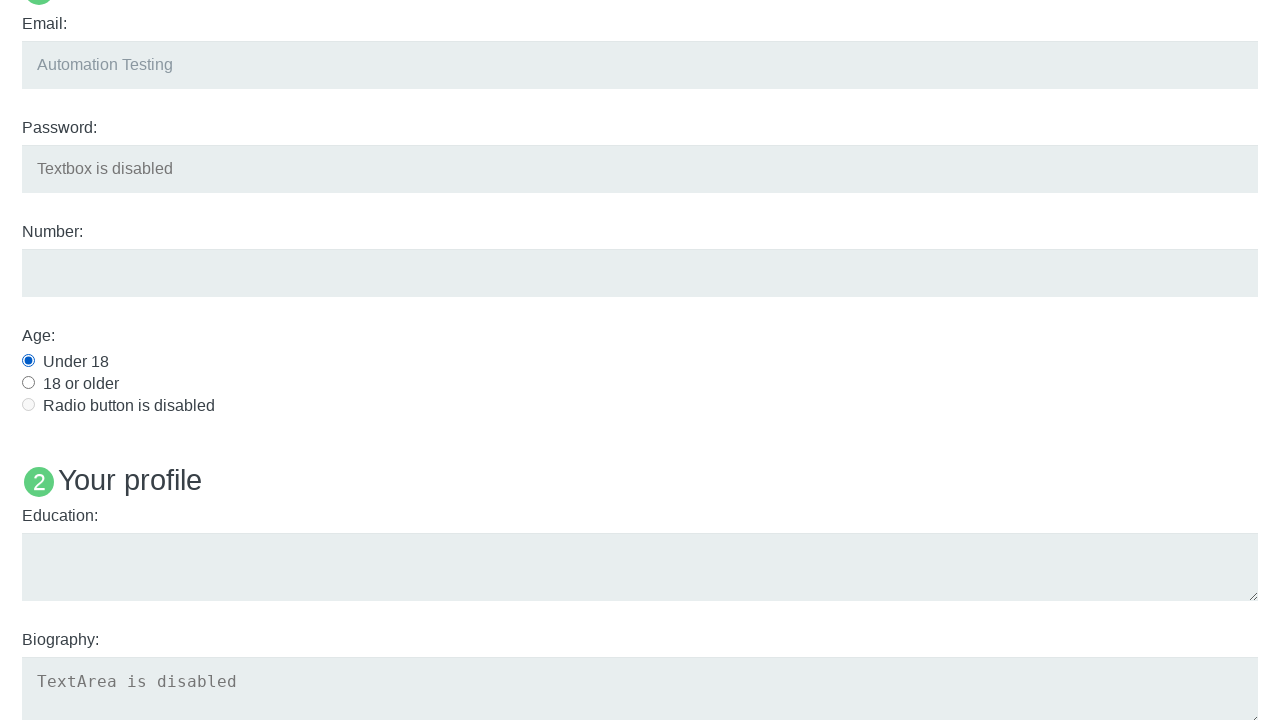

Filled education textarea with 'Automation Testing' on #edu
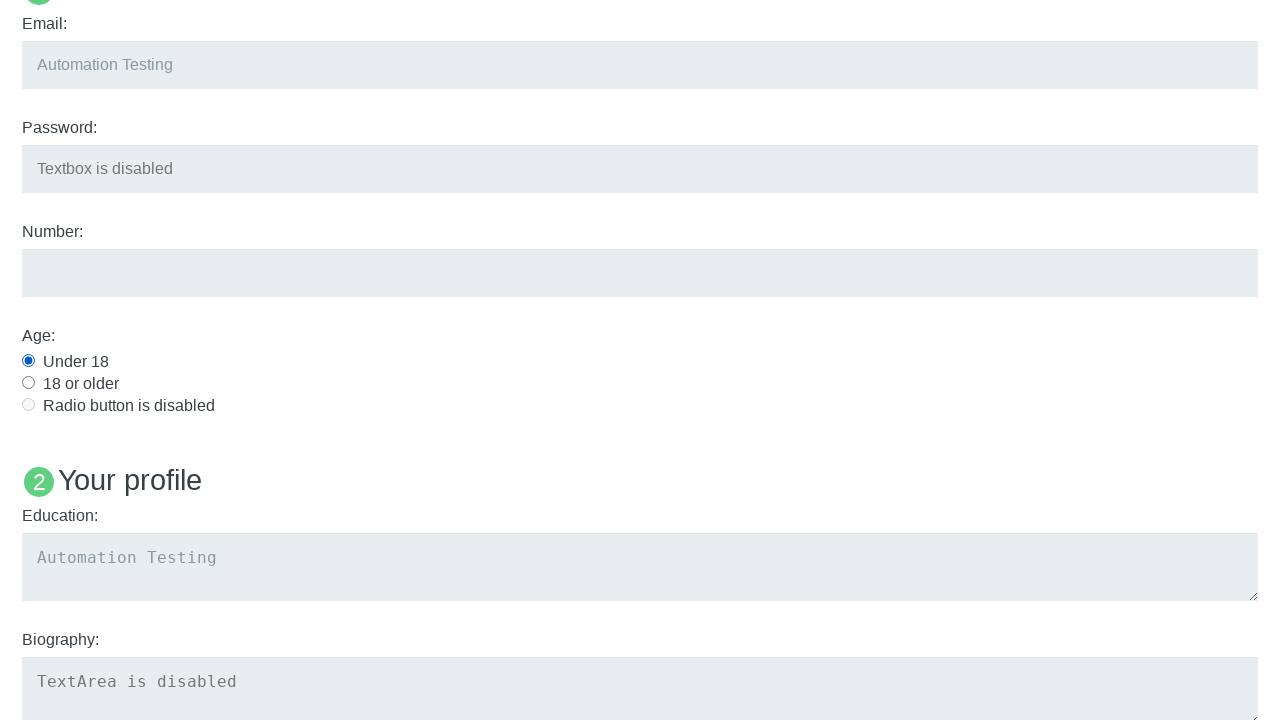

Verified 'Name: User5' text is displayed
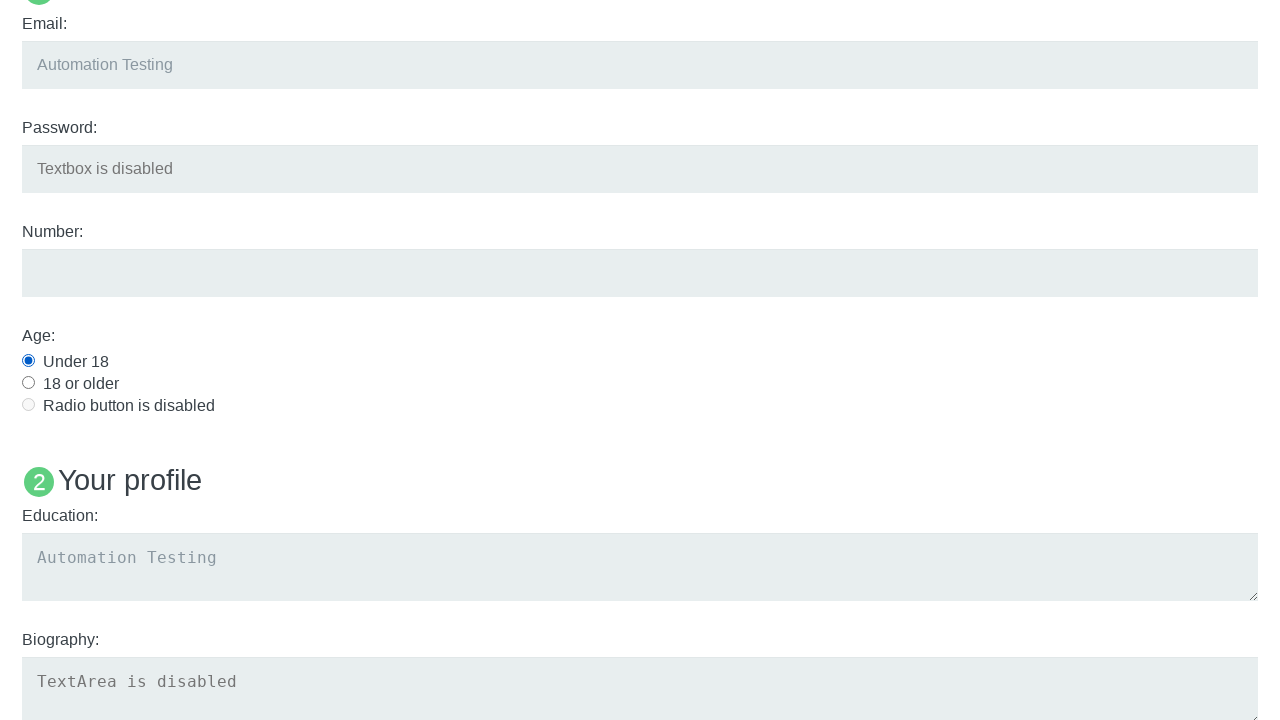

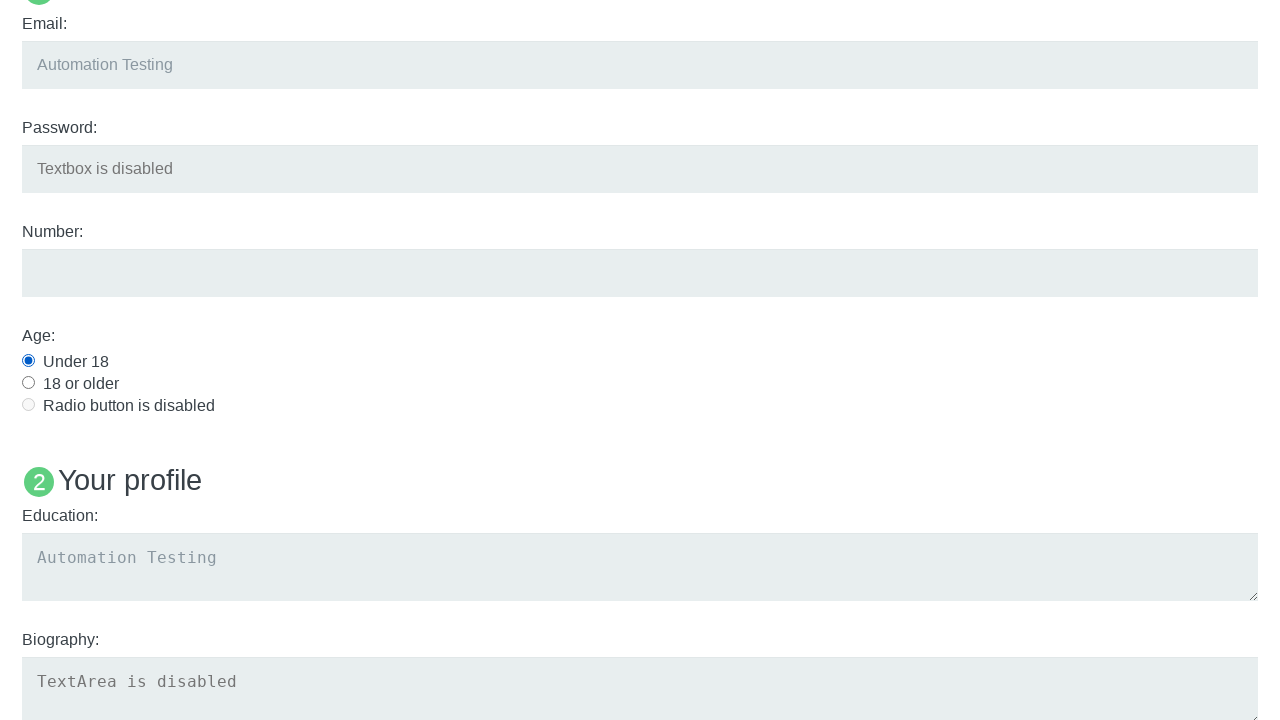